Navigates to jQuery UI website and clicks on the Datepicker link to access the datepicker demo page

Starting URL: https://jqueryui.com/

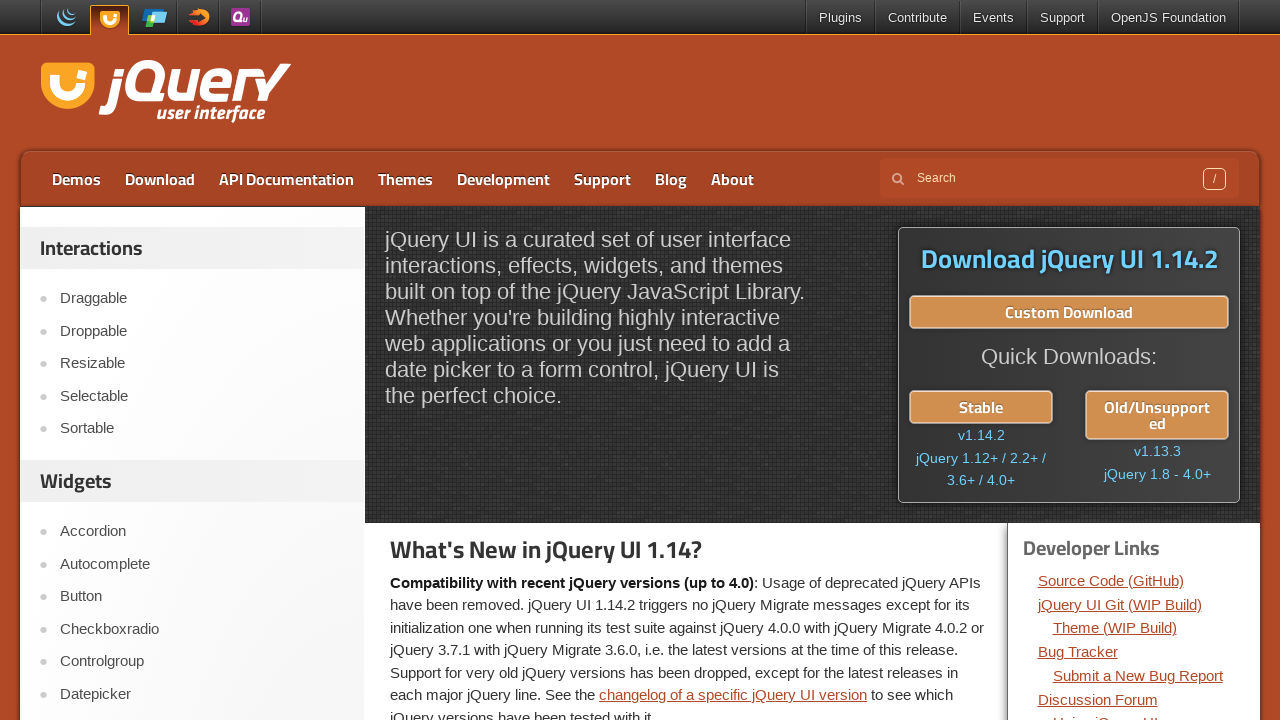

Navigated to jQuery UI website
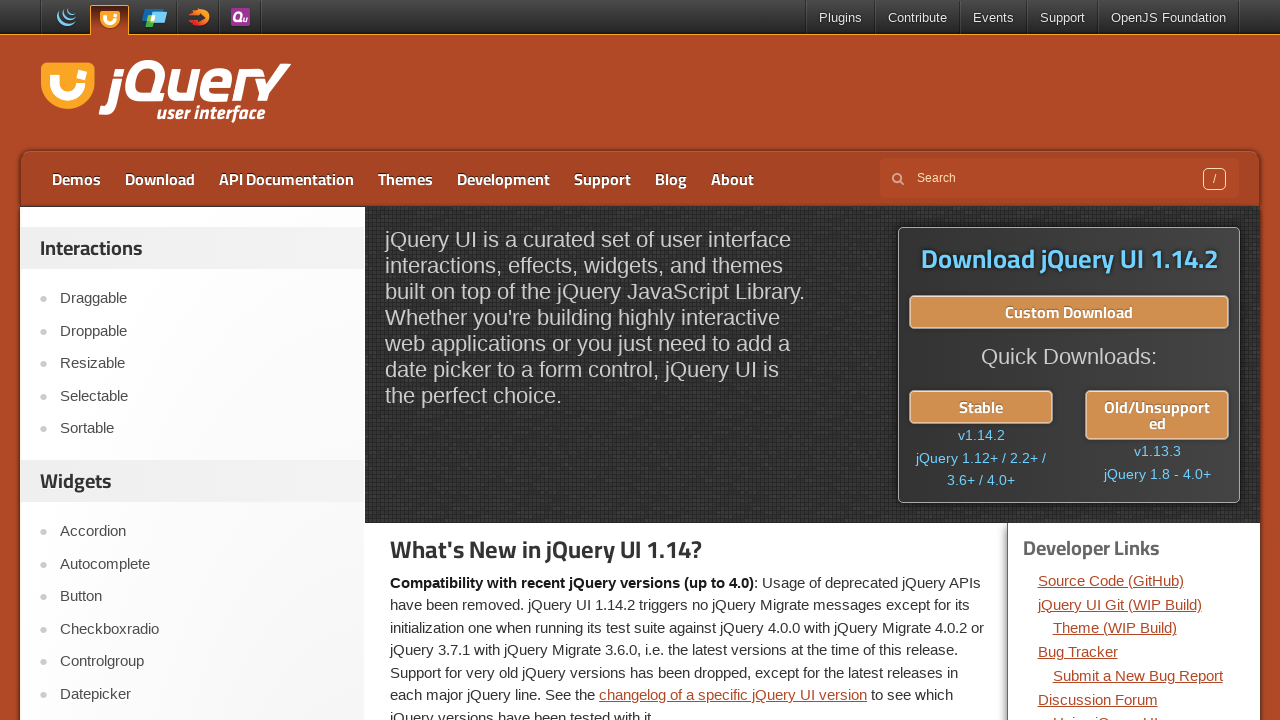

Clicked on Datepicker link to access the datepicker demo page at (202, 694) on a:has-text('Datepicker')
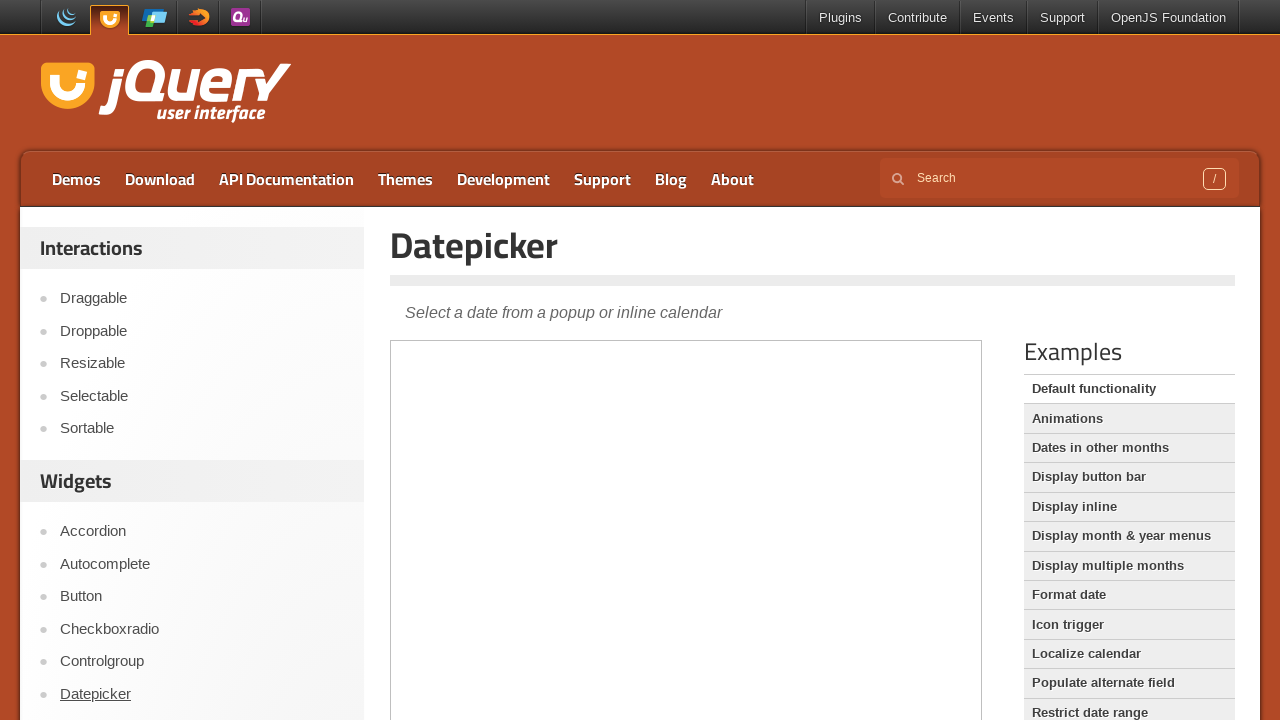

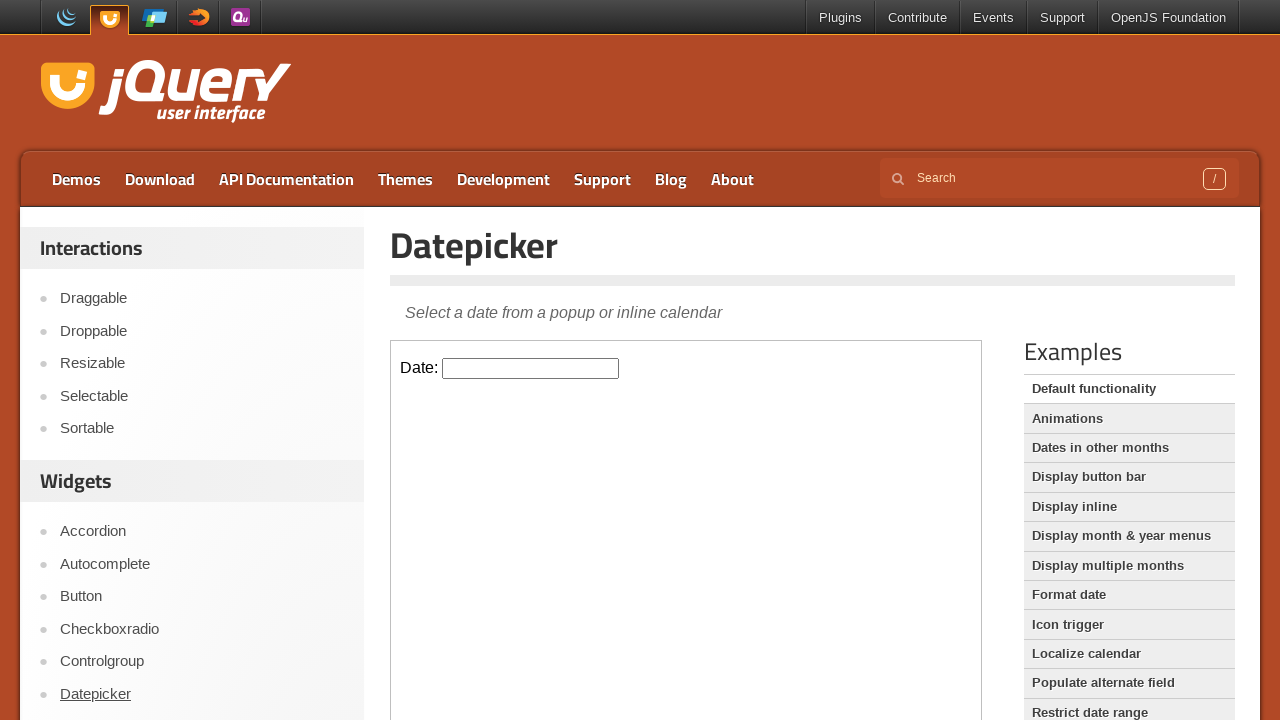